Creates a new employee record in the DataTables editor by filling out the form fields and verifies the record appears in the table.

Starting URL: https://editor.datatables.net/

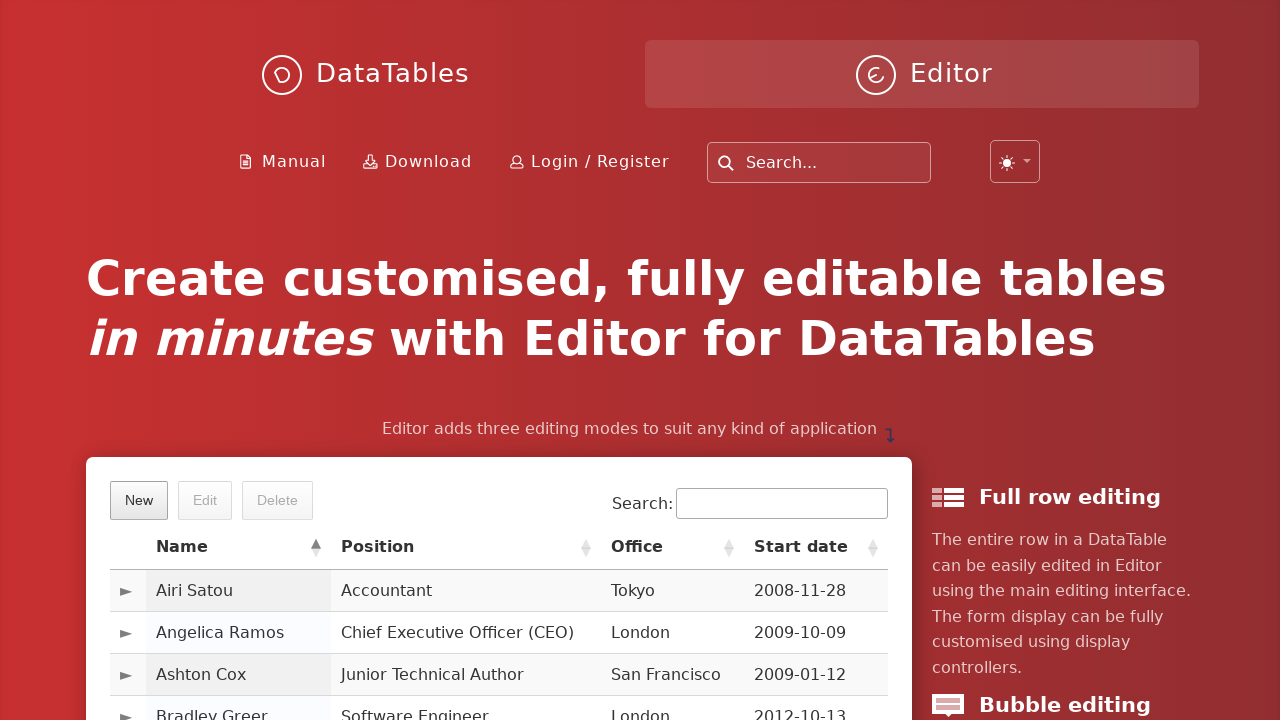

Clicked the 'New' button to open the employee editor form at (139, 500) on xpath=//*[@class='dt-button buttons-create']
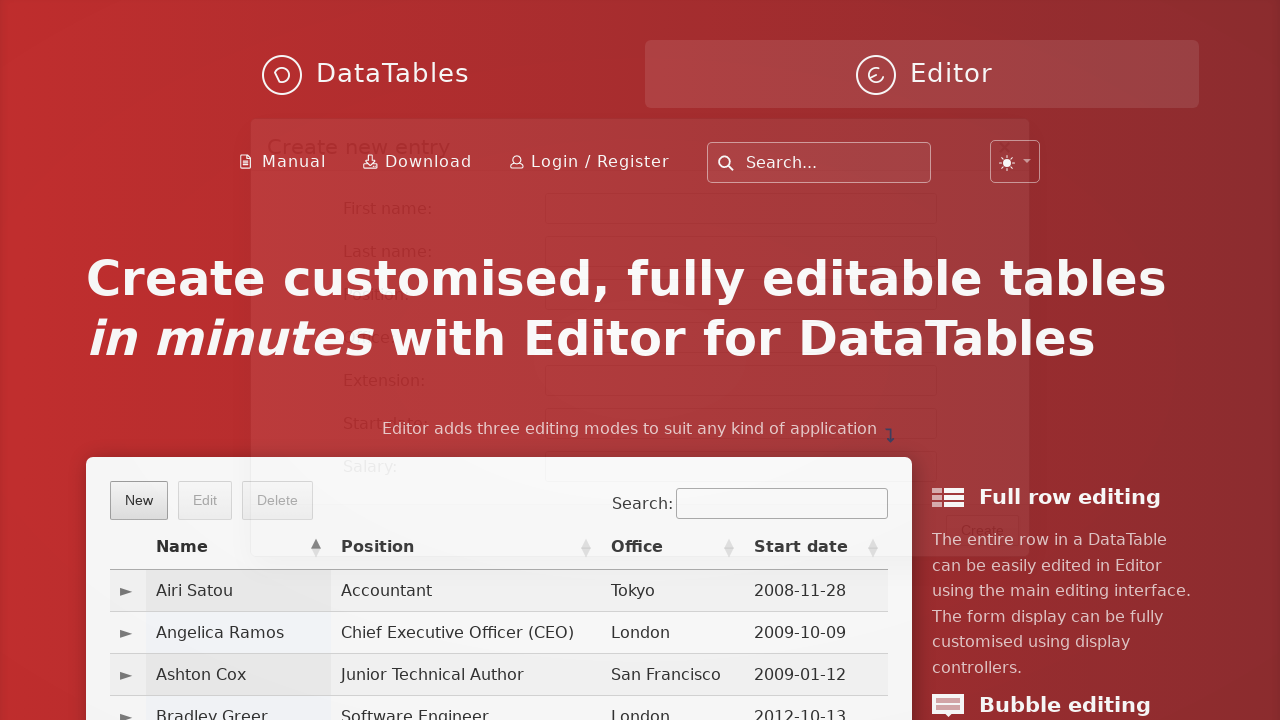

Filled first name field with 'Ayca' on input#DTE_Field_first_name
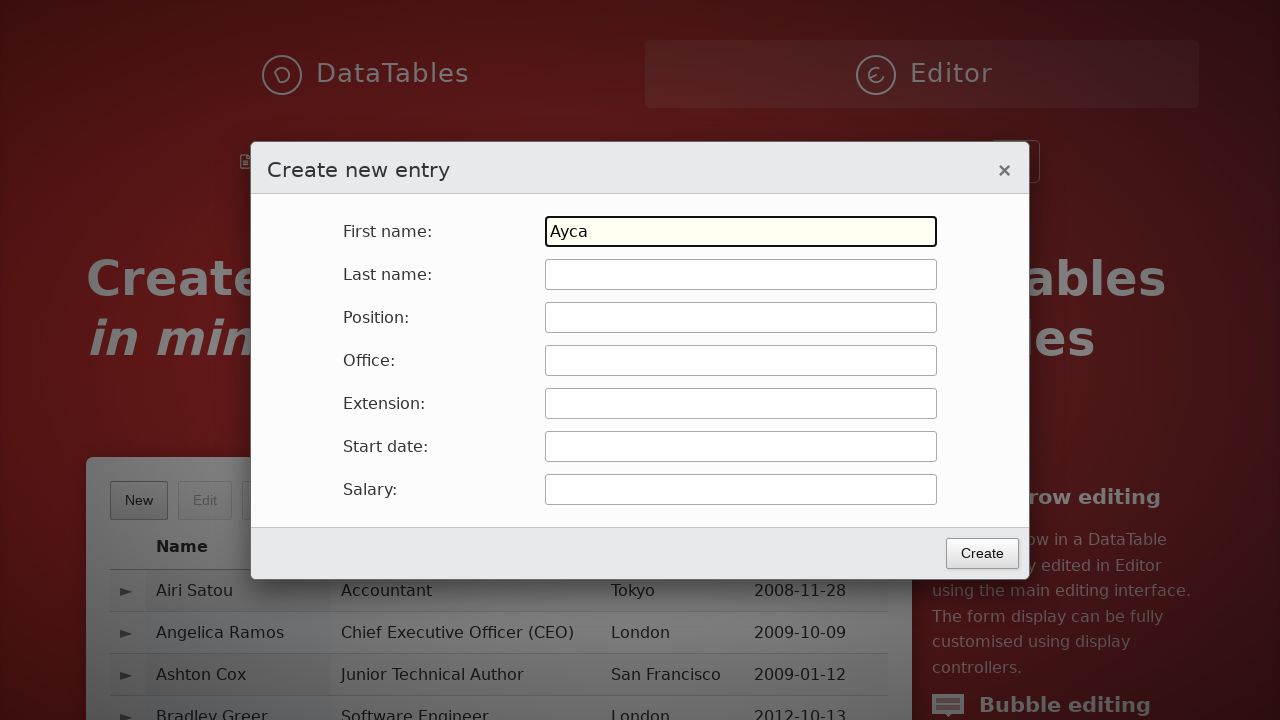

Pressed Tab to move to next field on input#DTE_Field_first_name
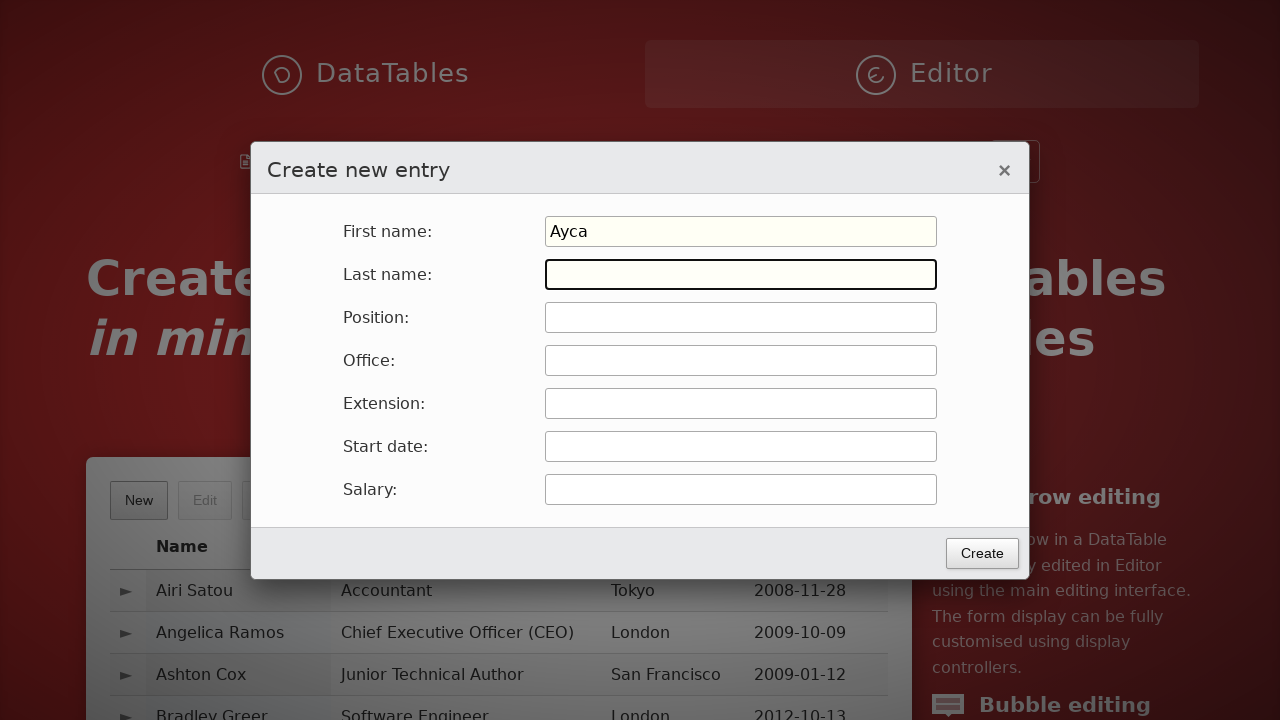

Filled last name field with 'Can' on input#DTE_Field_last_name
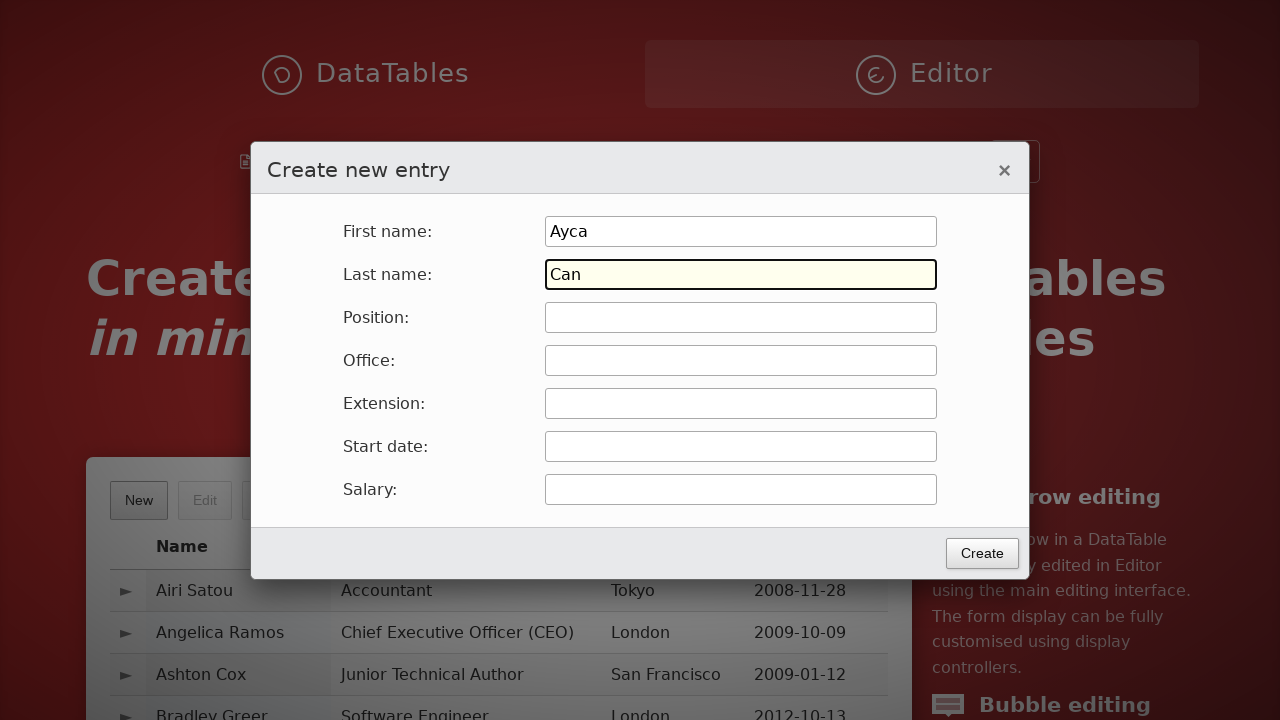

Pressed Tab to move to next field on input#DTE_Field_last_name
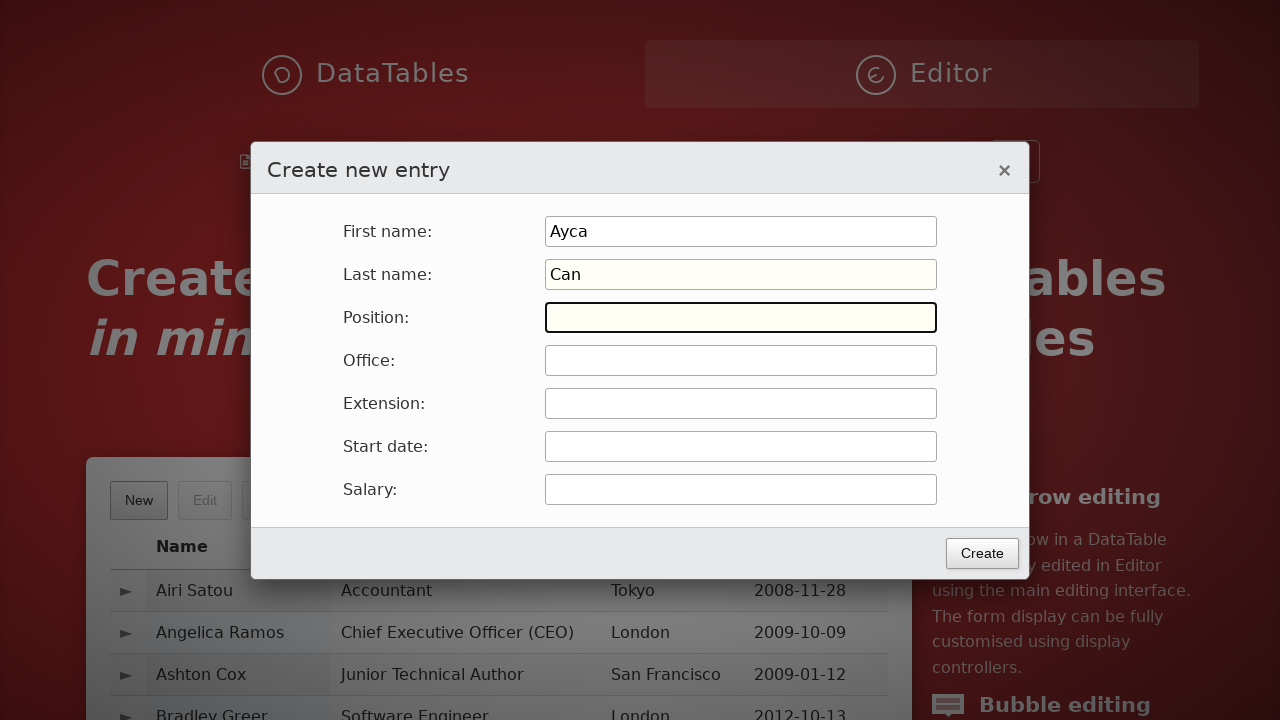

Filled position field with 'position' on input#DTE_Field_position
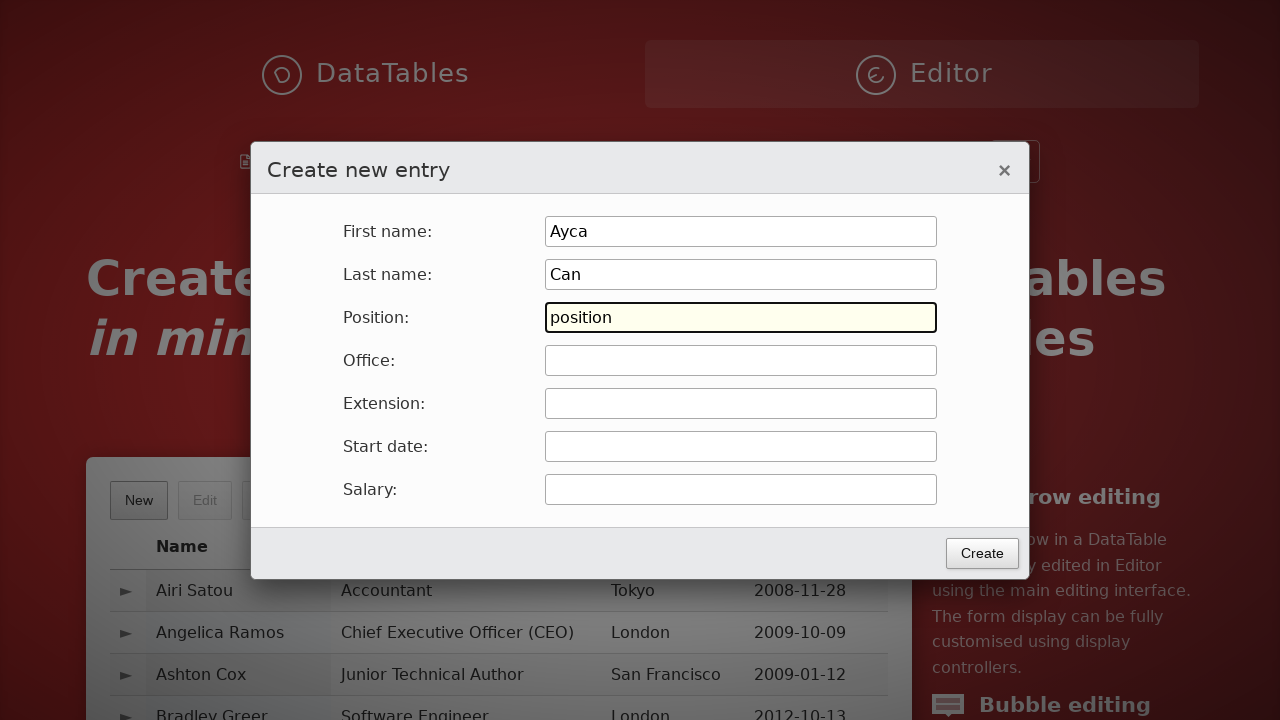

Pressed Tab to move to next field on input#DTE_Field_position
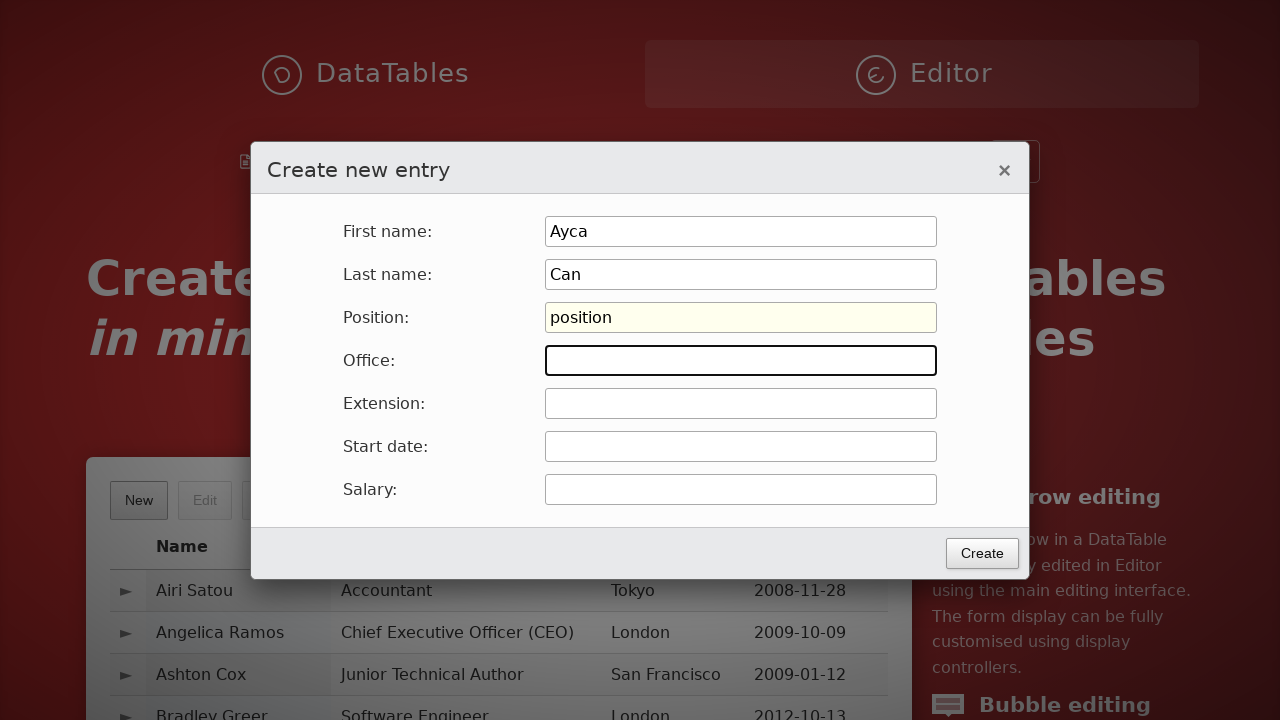

Filled office field with 'office' on input#DTE_Field_office
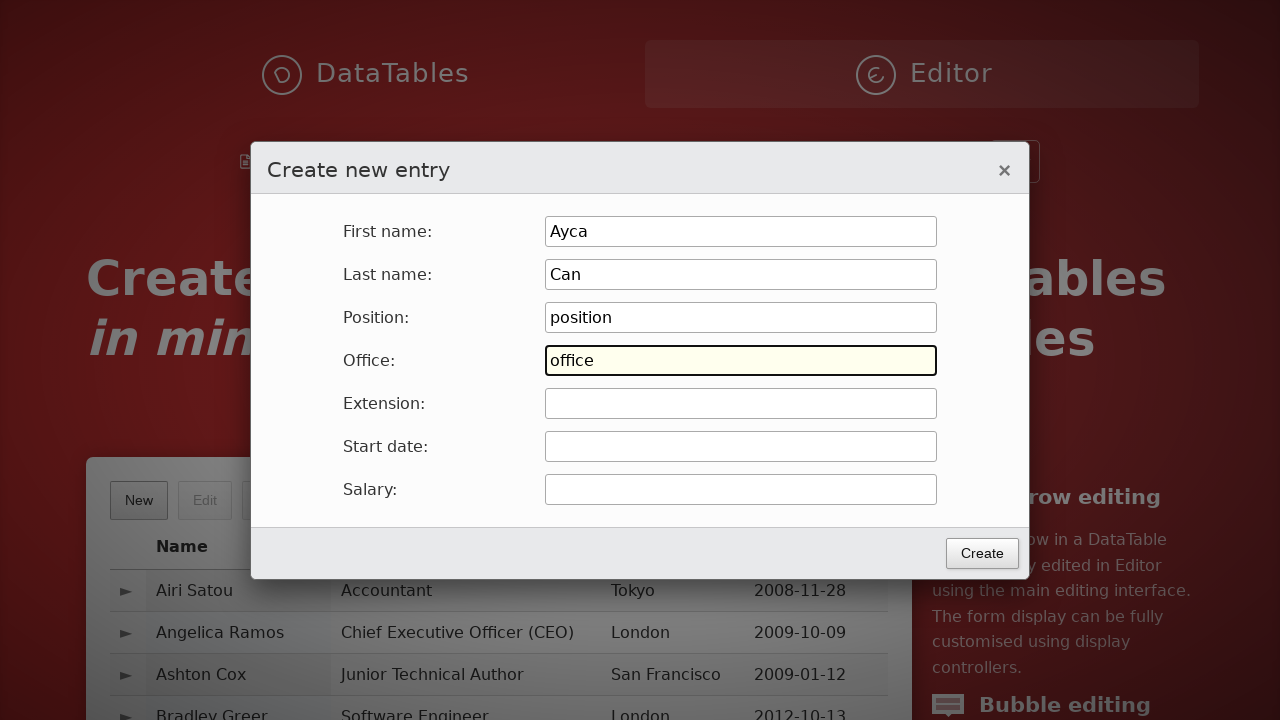

Pressed Tab to move to next field on input#DTE_Field_office
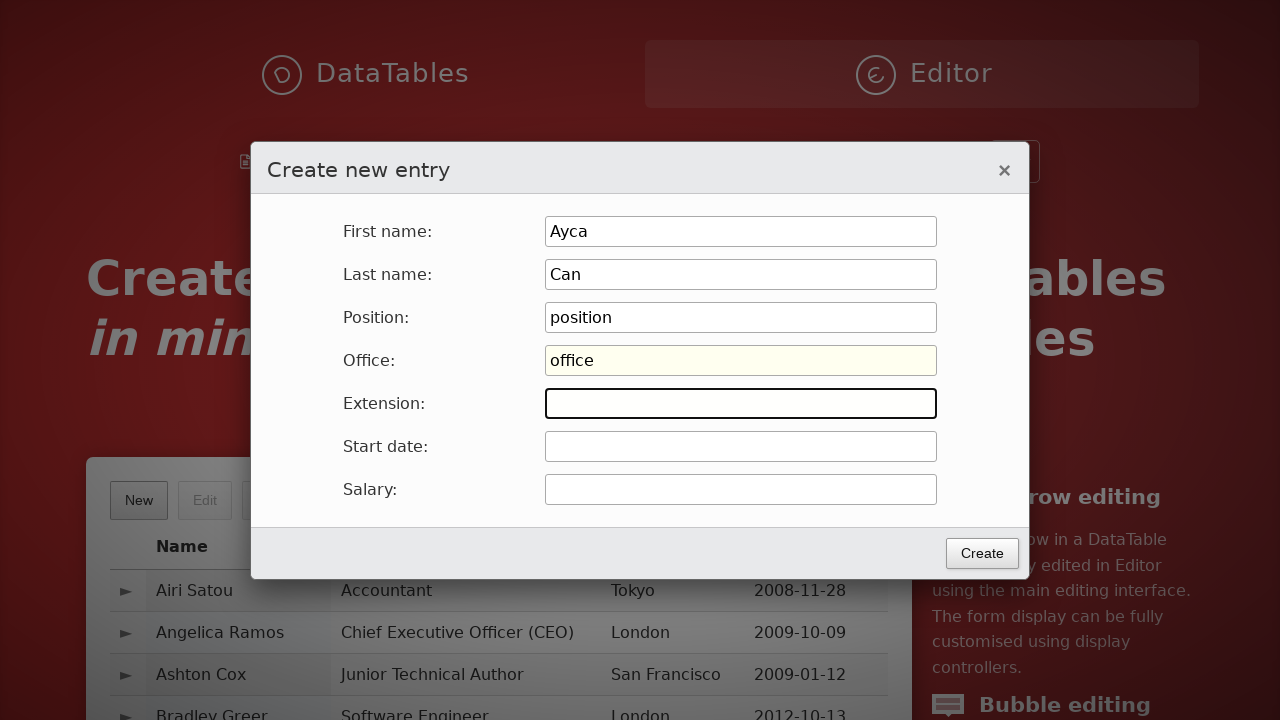

Filled extension field with 'abac' on input#DTE_Field_extn
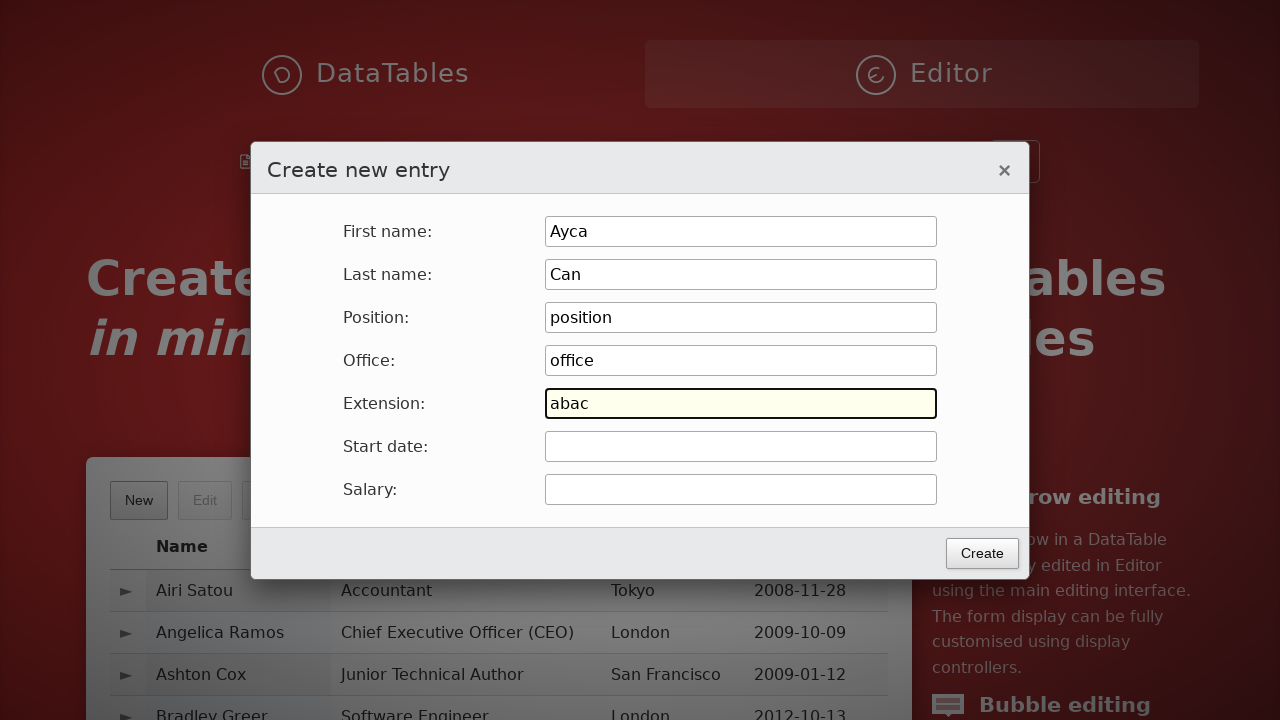

Pressed Tab to move to next field on input#DTE_Field_extn
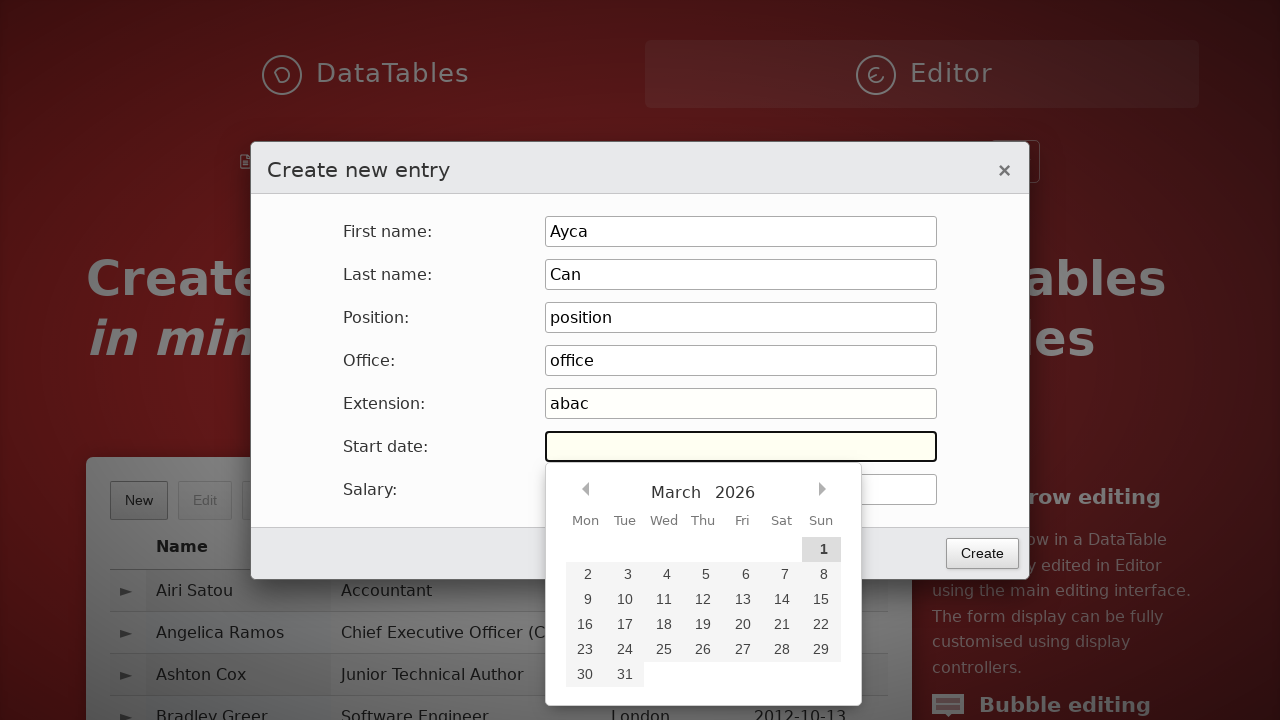

Filled start date field with '2022-12-13' on input#DTE_Field_start_date
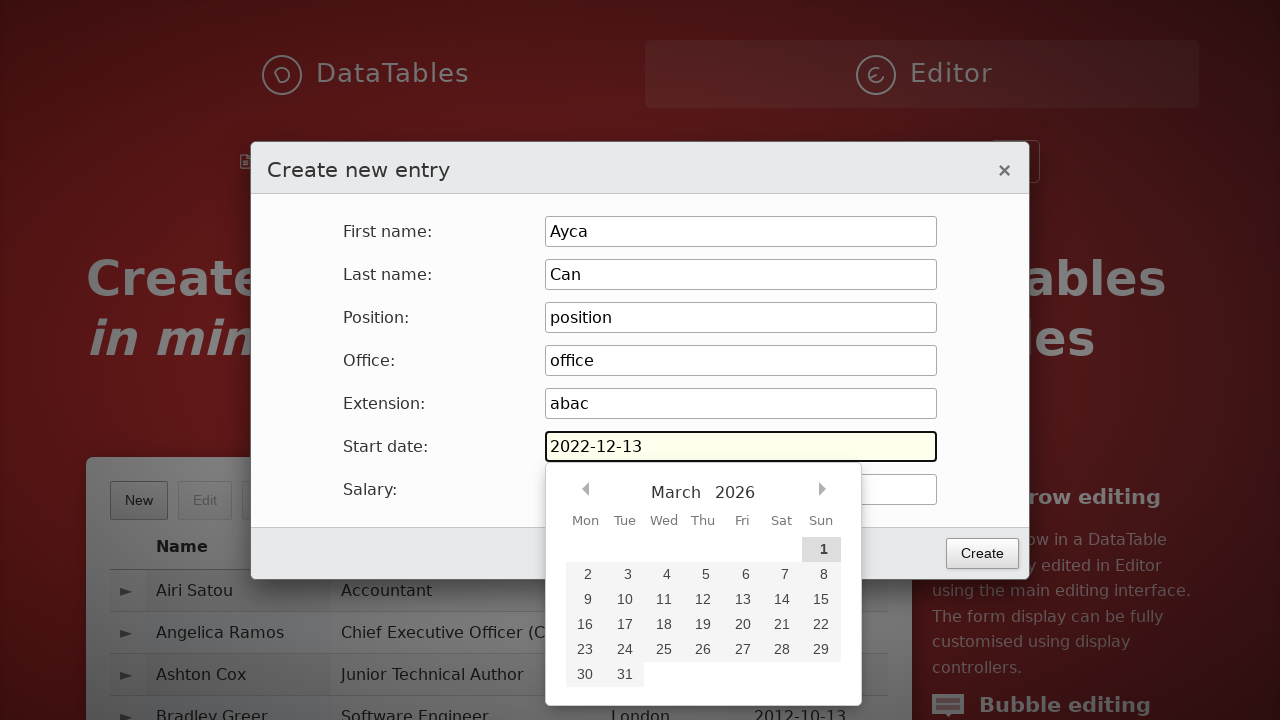

Pressed Tab to move to next field on input#DTE_Field_start_date
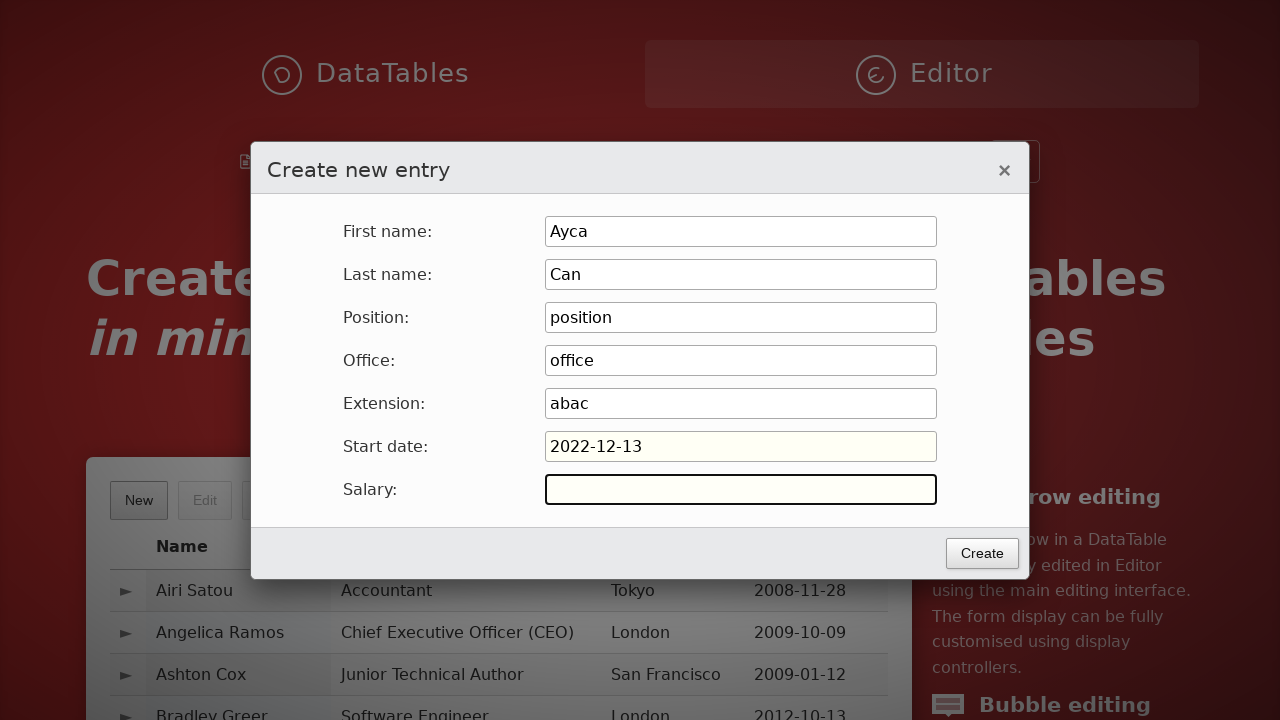

Filled salary field with '56' on input#DTE_Field_salary
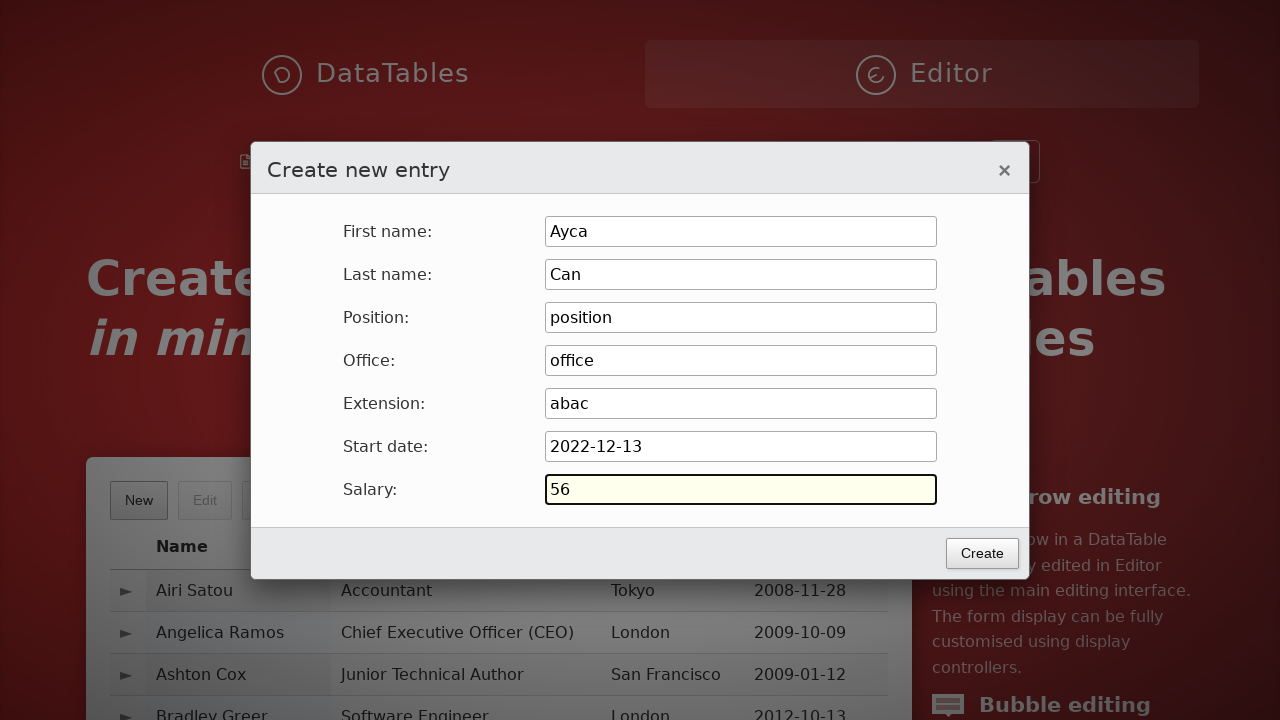

Pressed Enter to submit the employee form on input#DTE_Field_salary
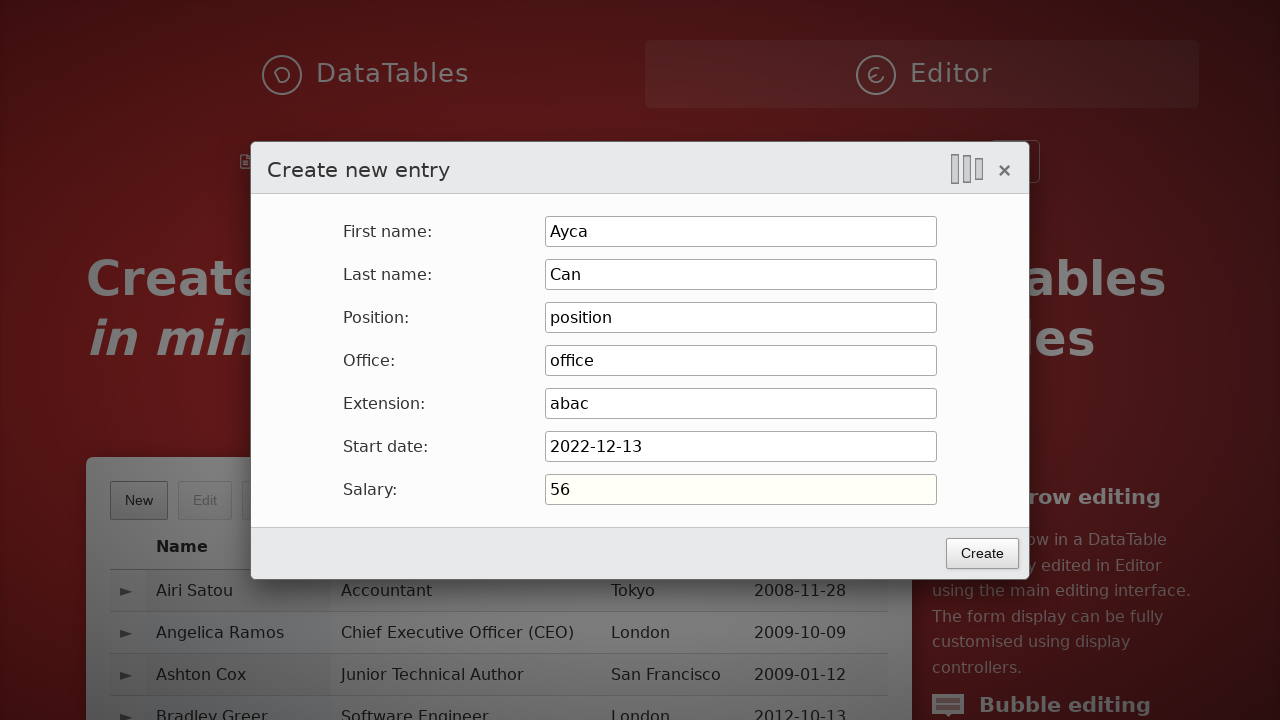

Waited for new employee record 'Ayca Can' to appear in the table
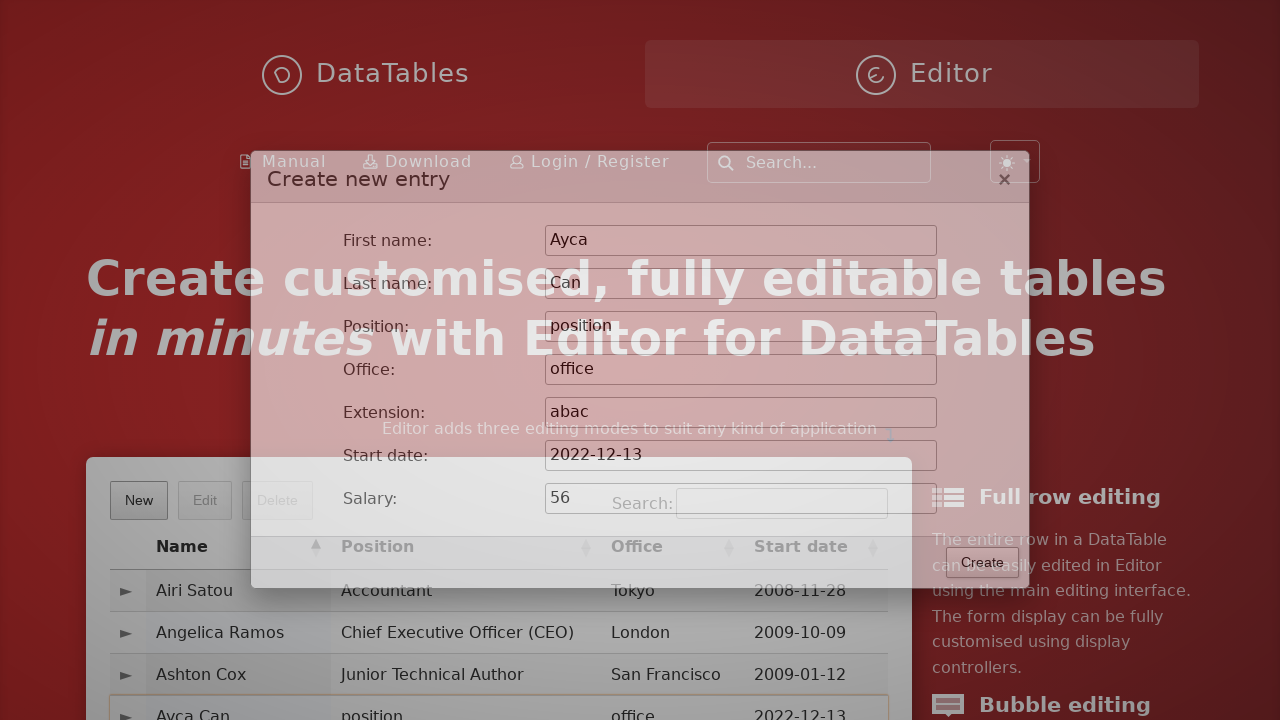

Verified that the new employee record 'Ayca Can' is visible in the table
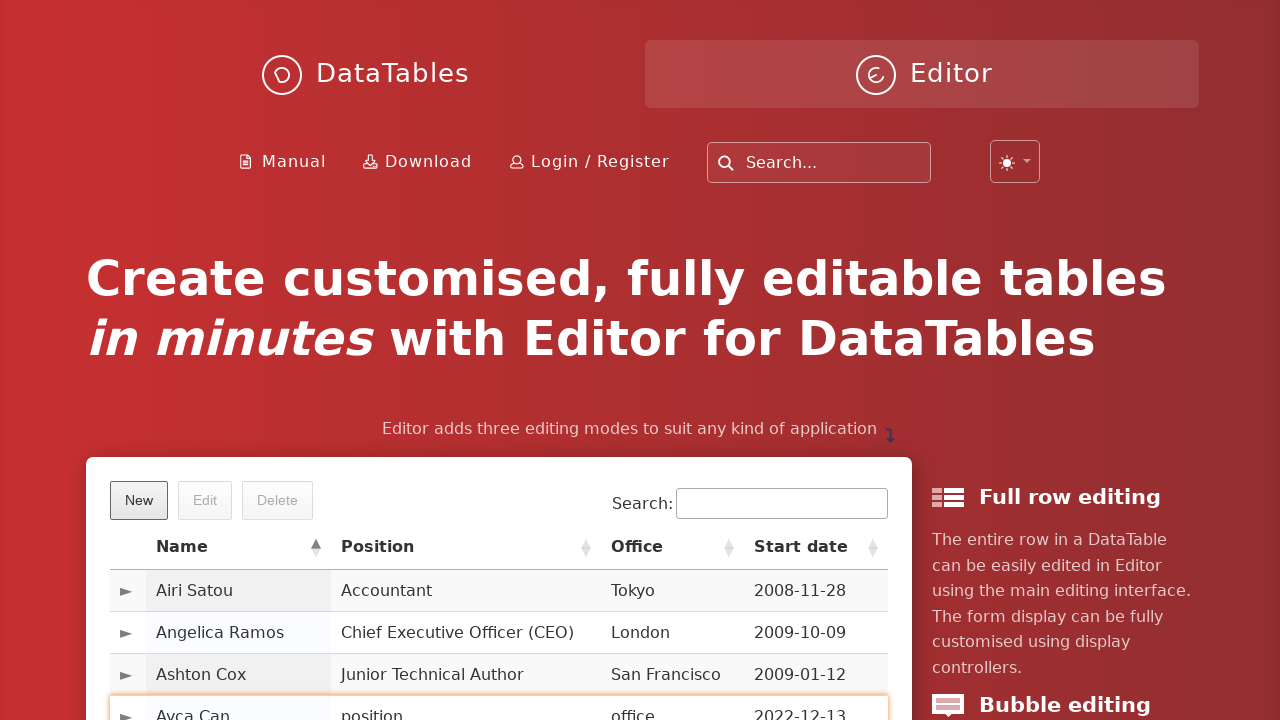

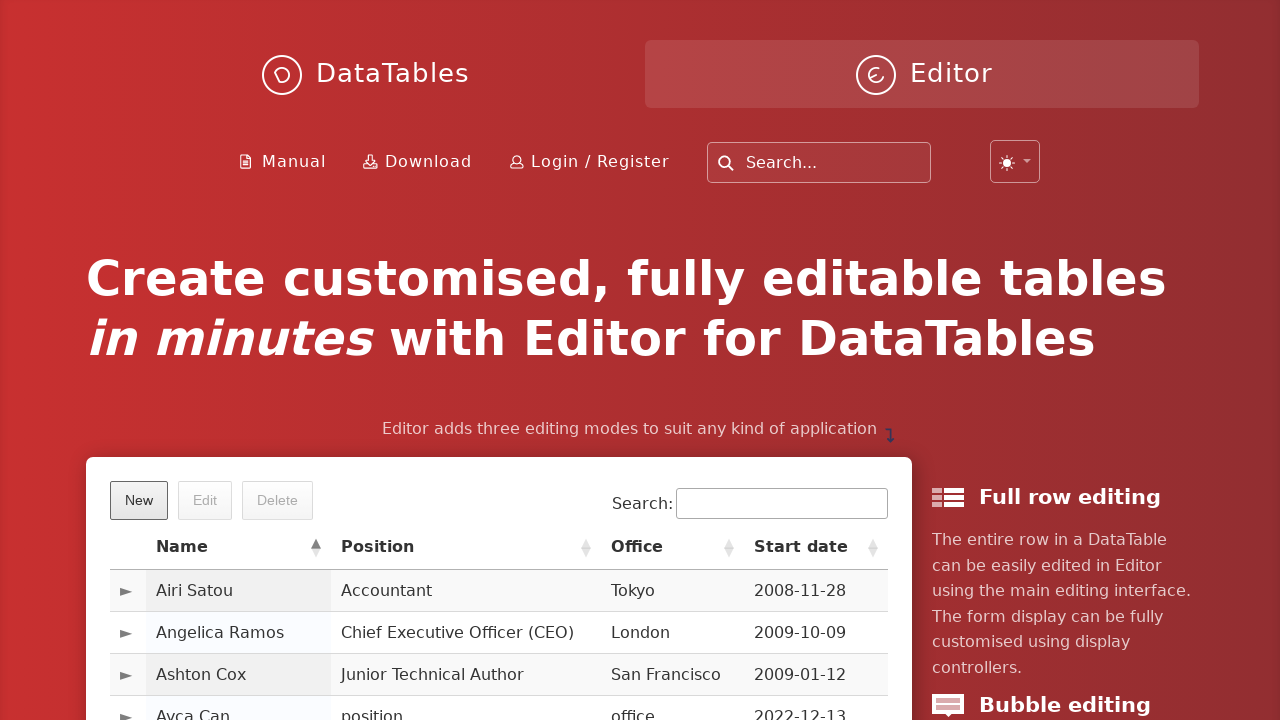